Tests a registration form by filling first name, last name, and email fields, then submitting and verifying the success message

Starting URL: http://suninjuly.github.io/registration1.html

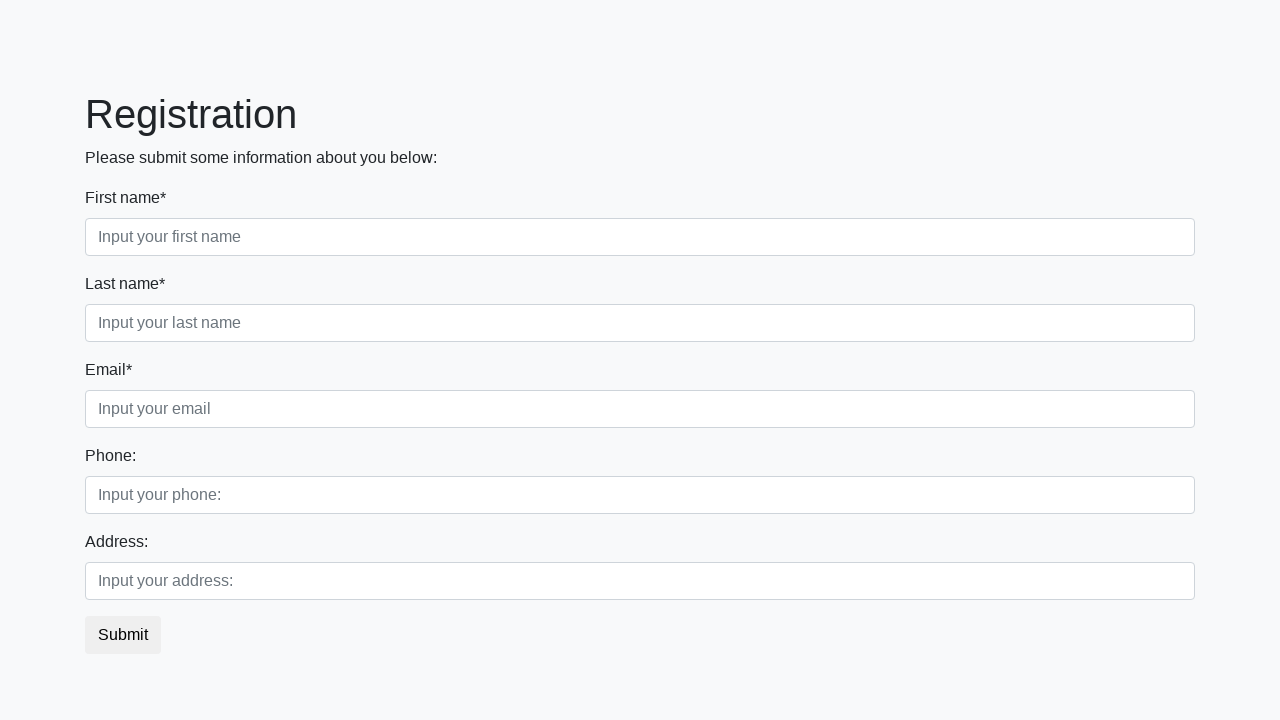

Filled first name field with 'il' on .first_block .first
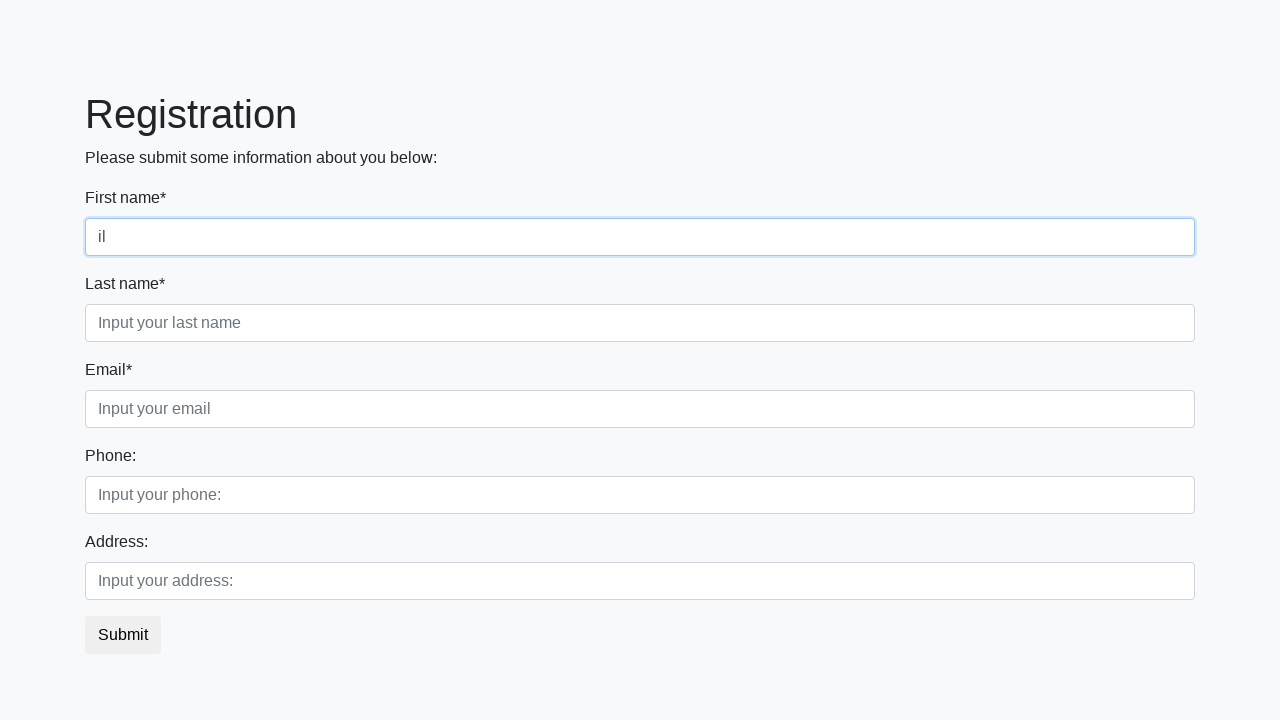

Filled last name field with 'val' on .first_block .second
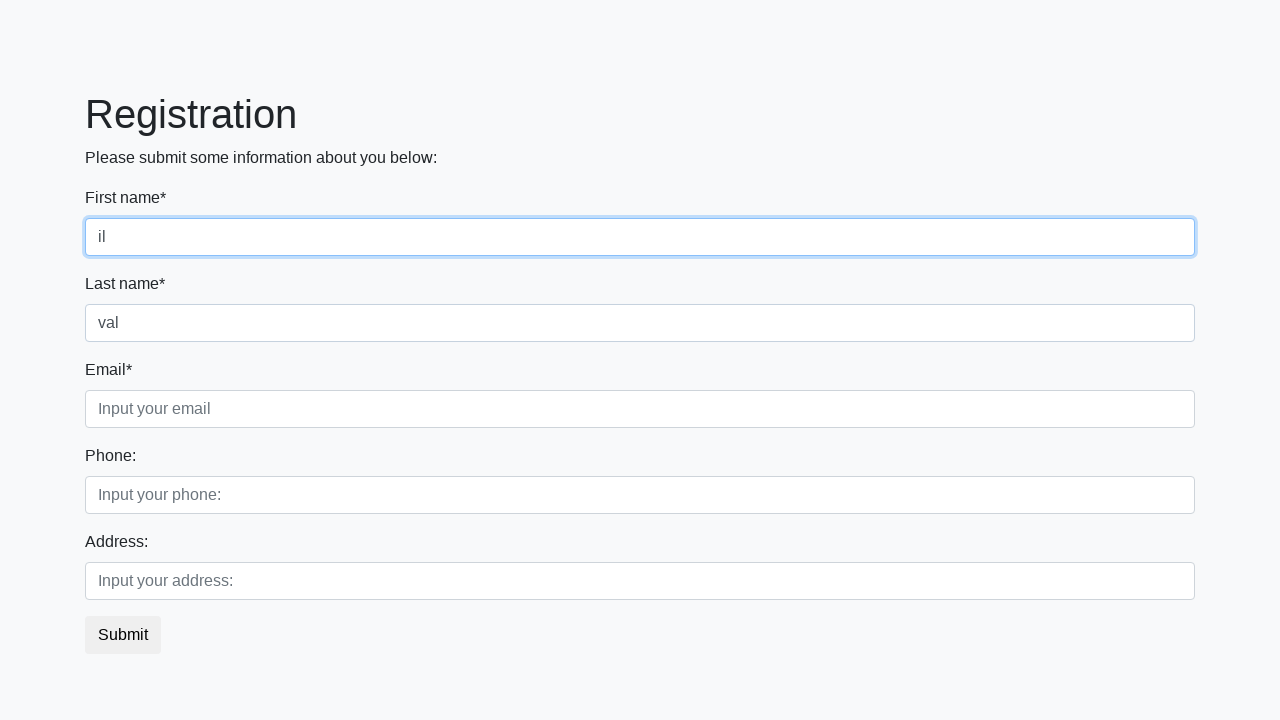

Filled email field with 'il@fake.com' on .first_block .third
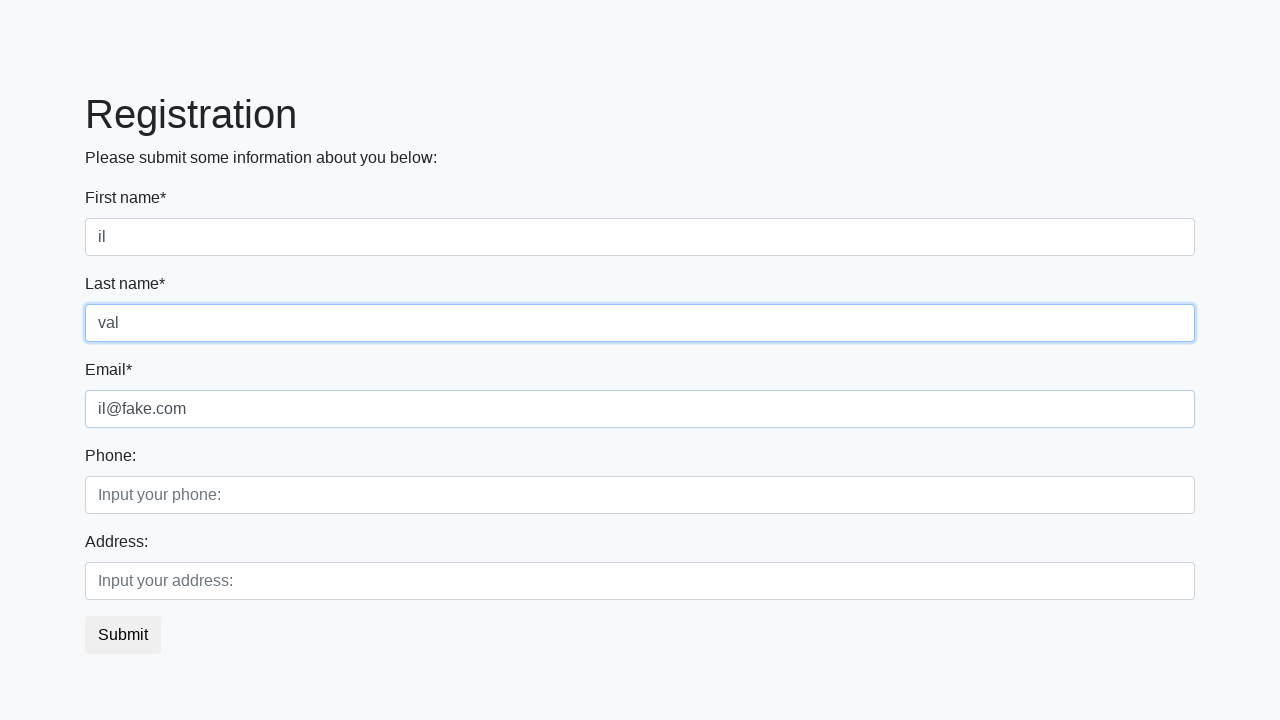

Clicked submit button at (123, 635) on button.btn
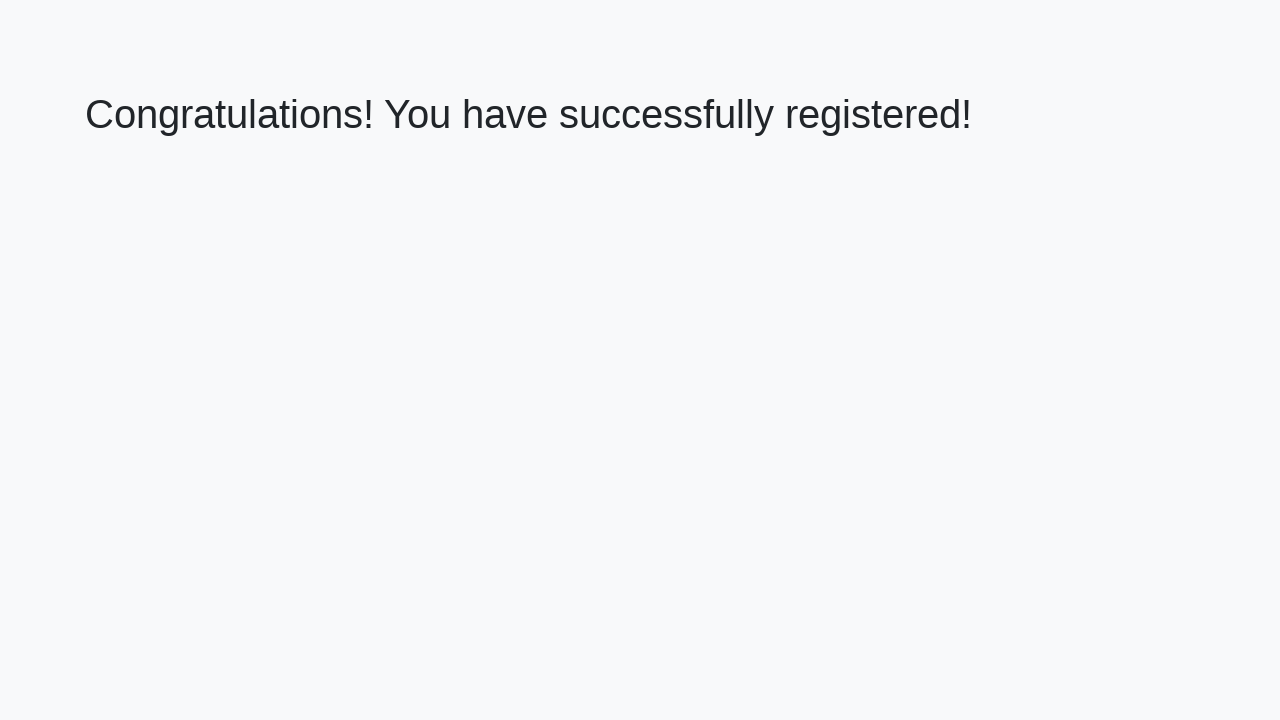

Success message heading loaded
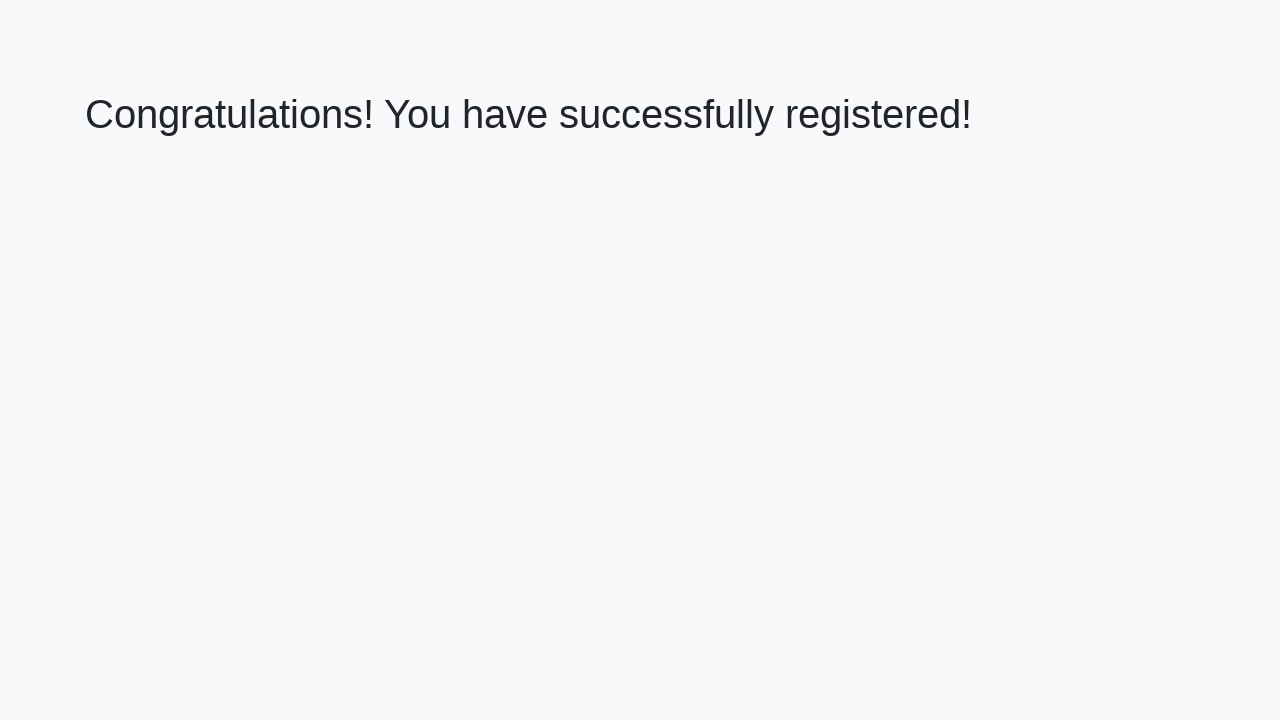

Retrieved success message text: 'Congratulations! You have successfully registered!'
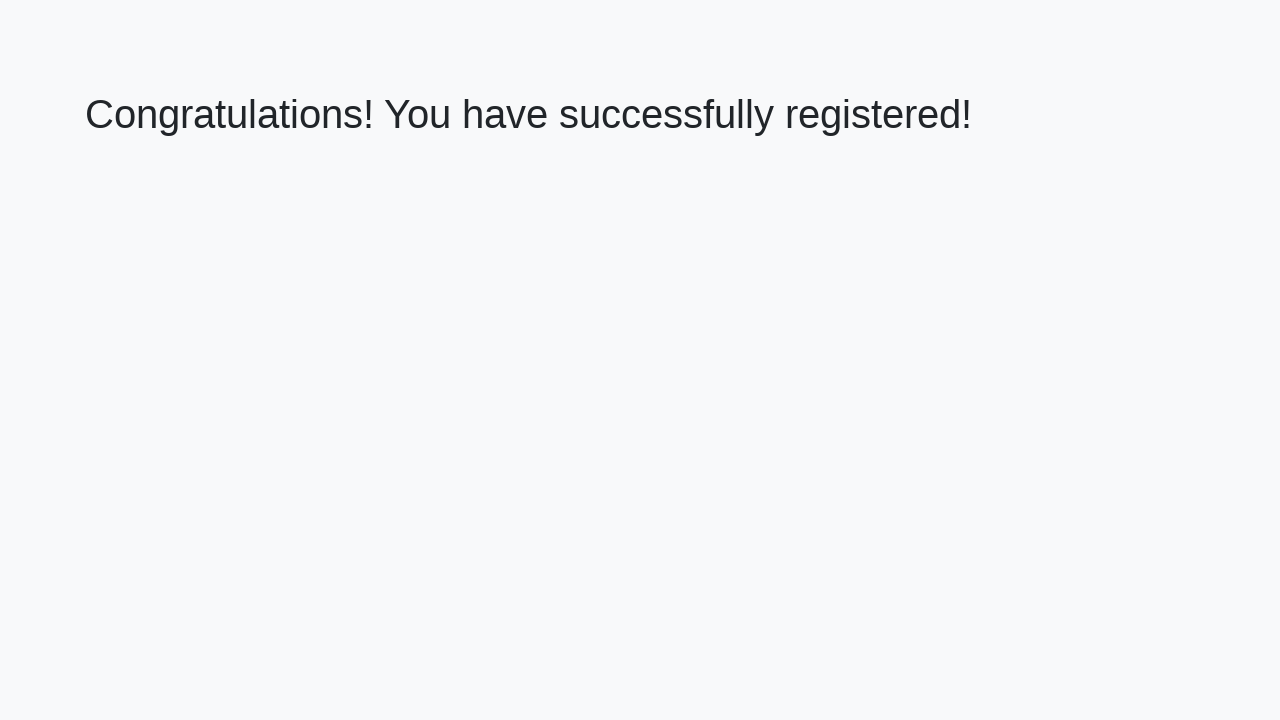

Verified success message matches expected text
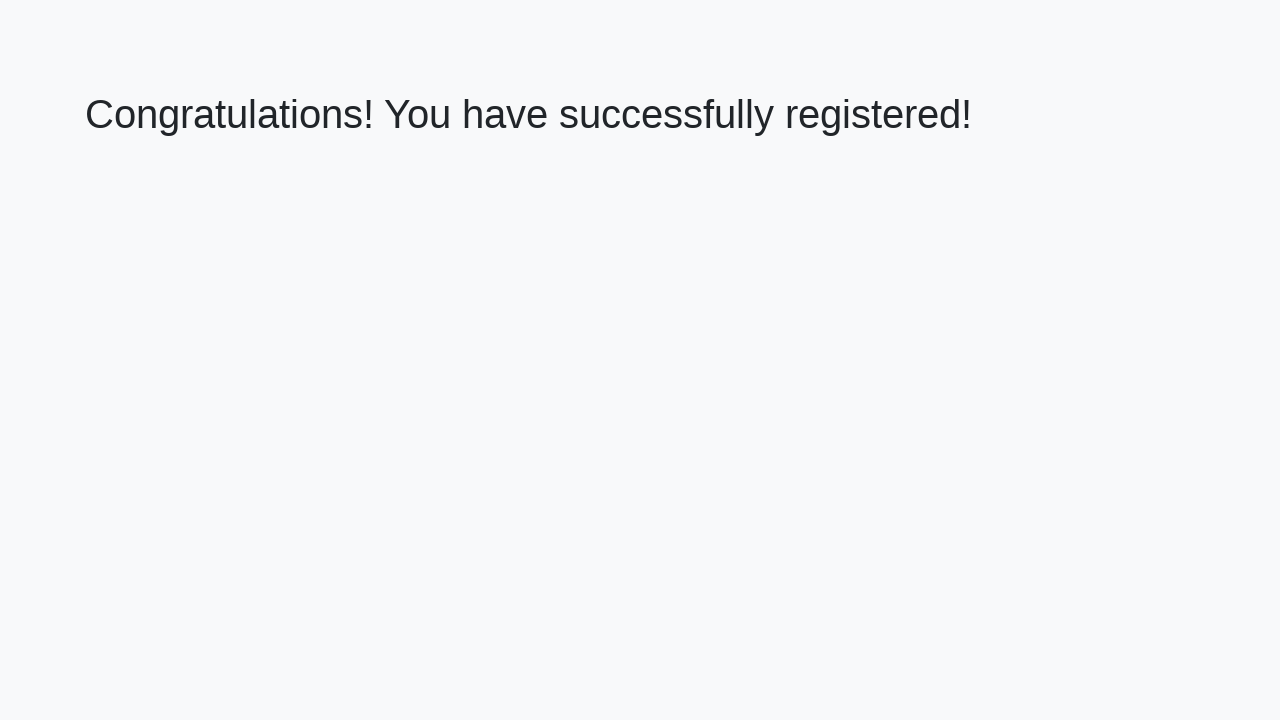

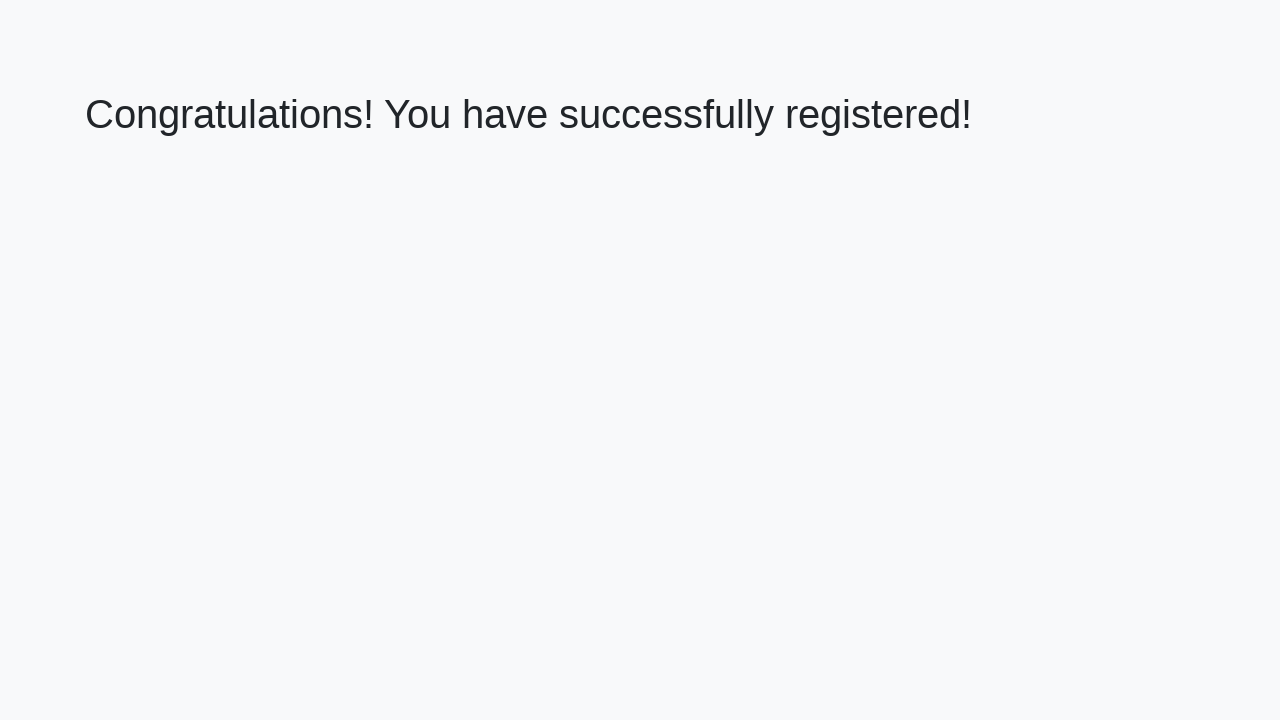